Tests mouse hover functionality by hovering over a button and clicking a reload link from the hover menu

Starting URL: https://rahulshettyacademy.com/AutomationPractice/

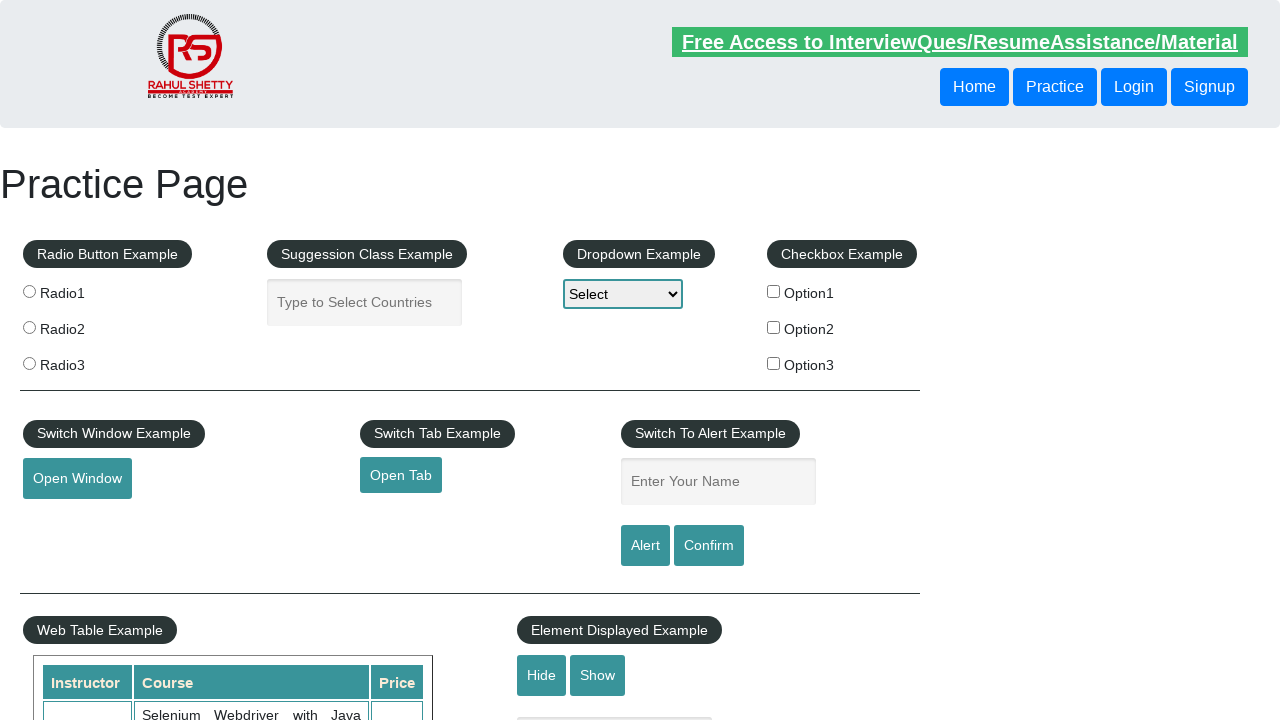

Hovered over the mouse hover button at (83, 361) on button#mousehover
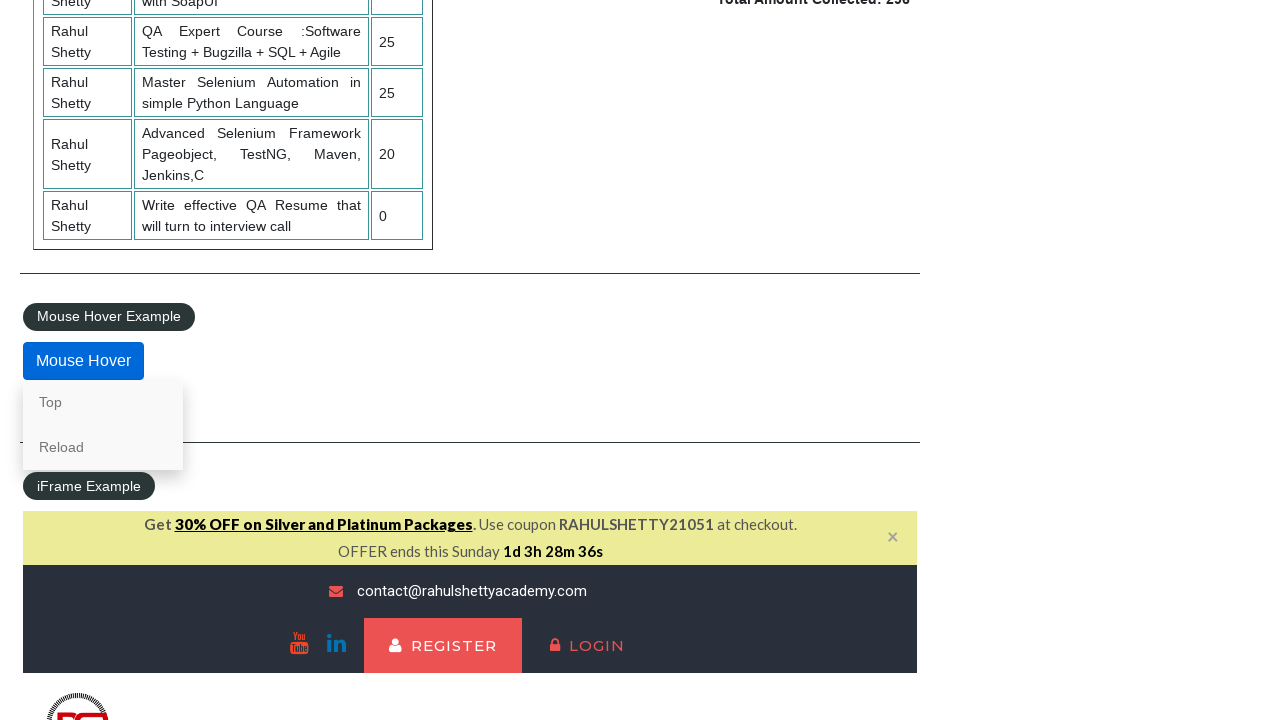

Clicked the Reload link from the hover menu at (103, 447) on text=Reload
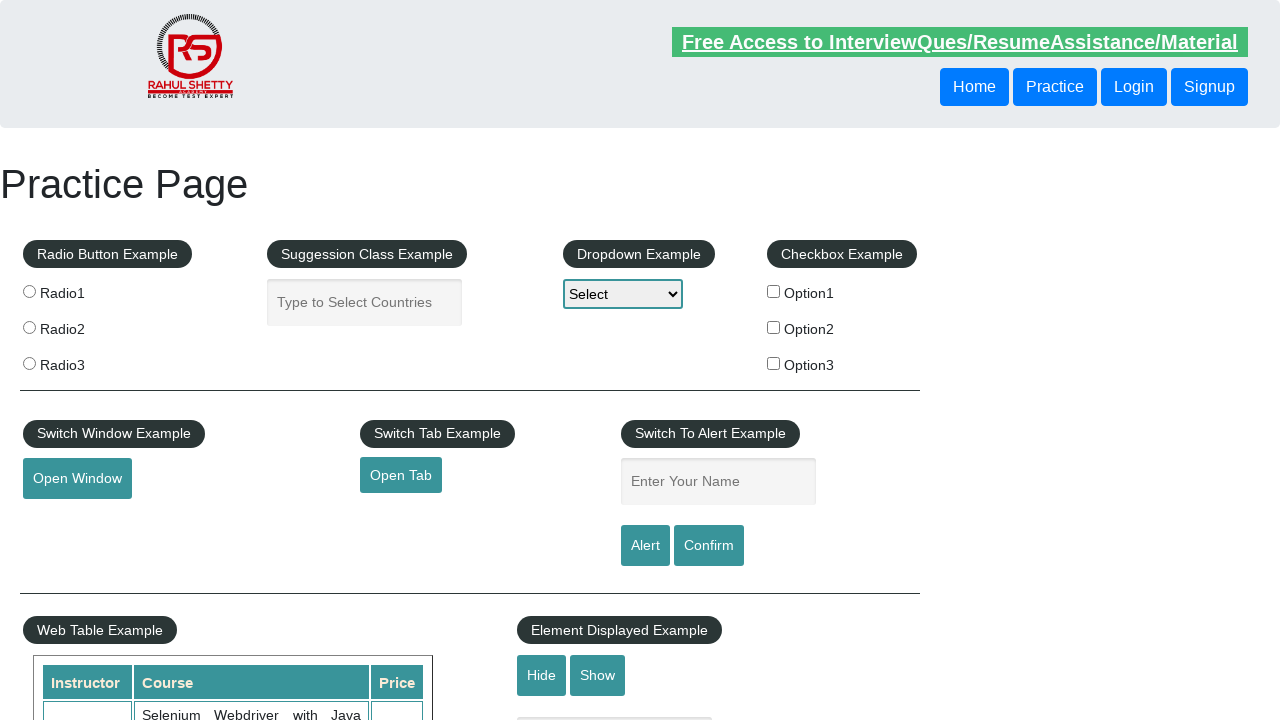

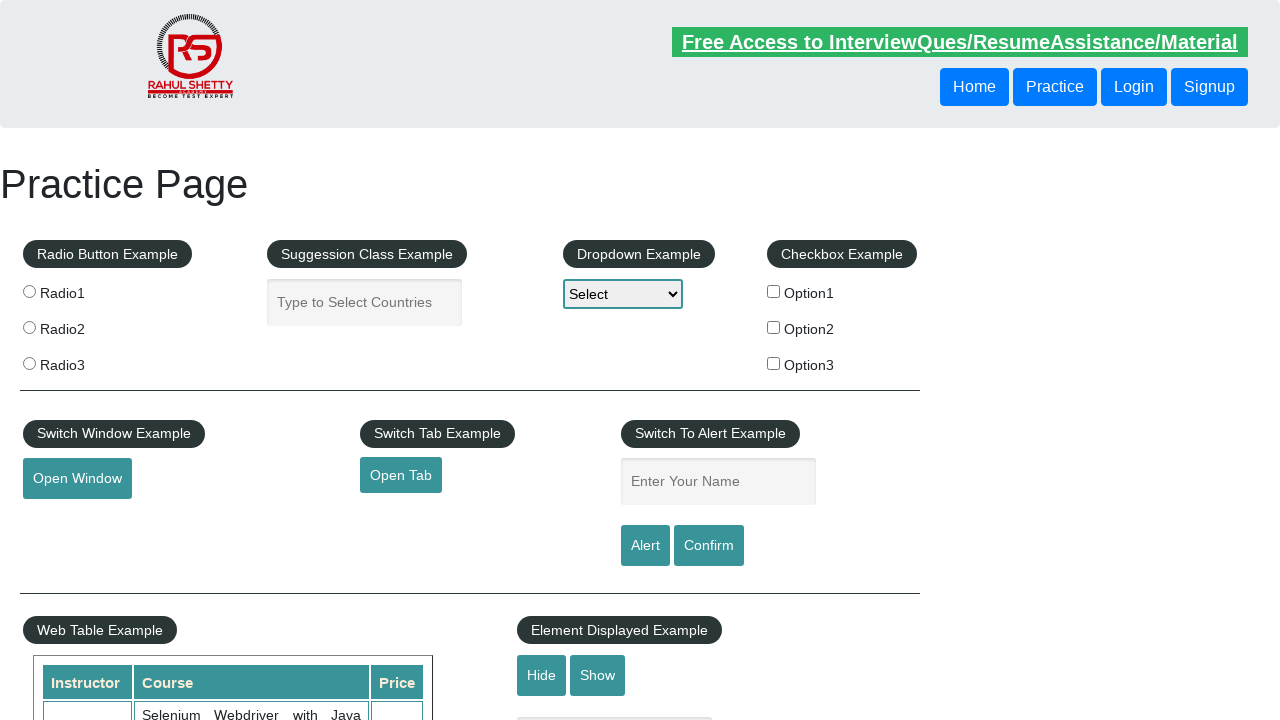